Tests clicking a button outside an iframe and verifies the alert message that appears, then dismisses the alert.

Starting URL: https://popageorgianvictor.github.io/PUBLISHED-WEBPAGES/iFrame

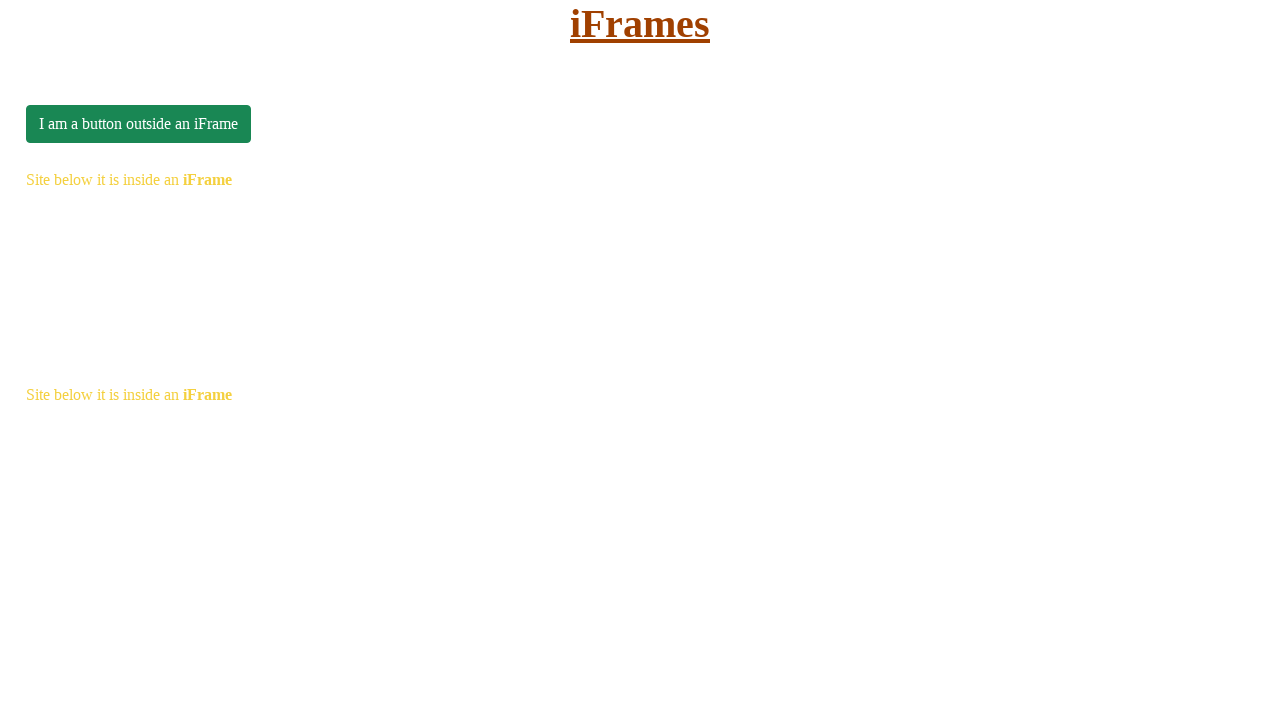

Clicked button outside iframe (#btnOutFrame) at (138, 124) on #btnOutFrame
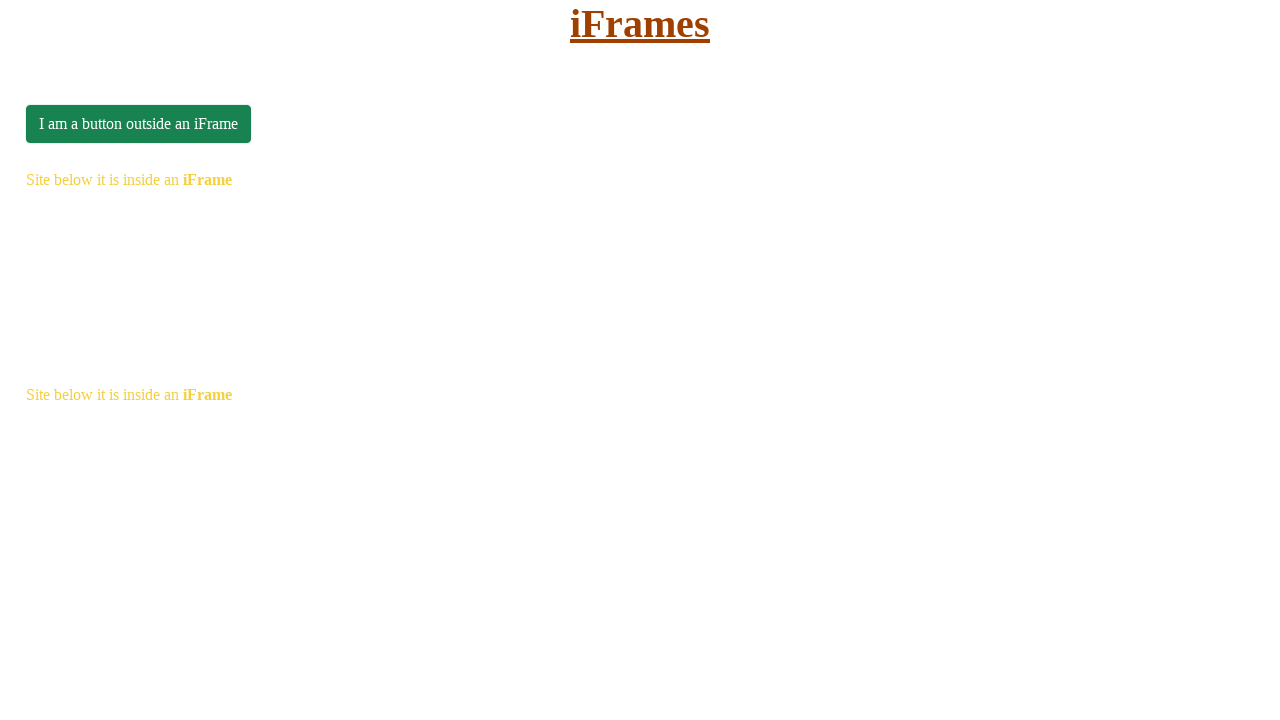

Retrieved alert dialog text content
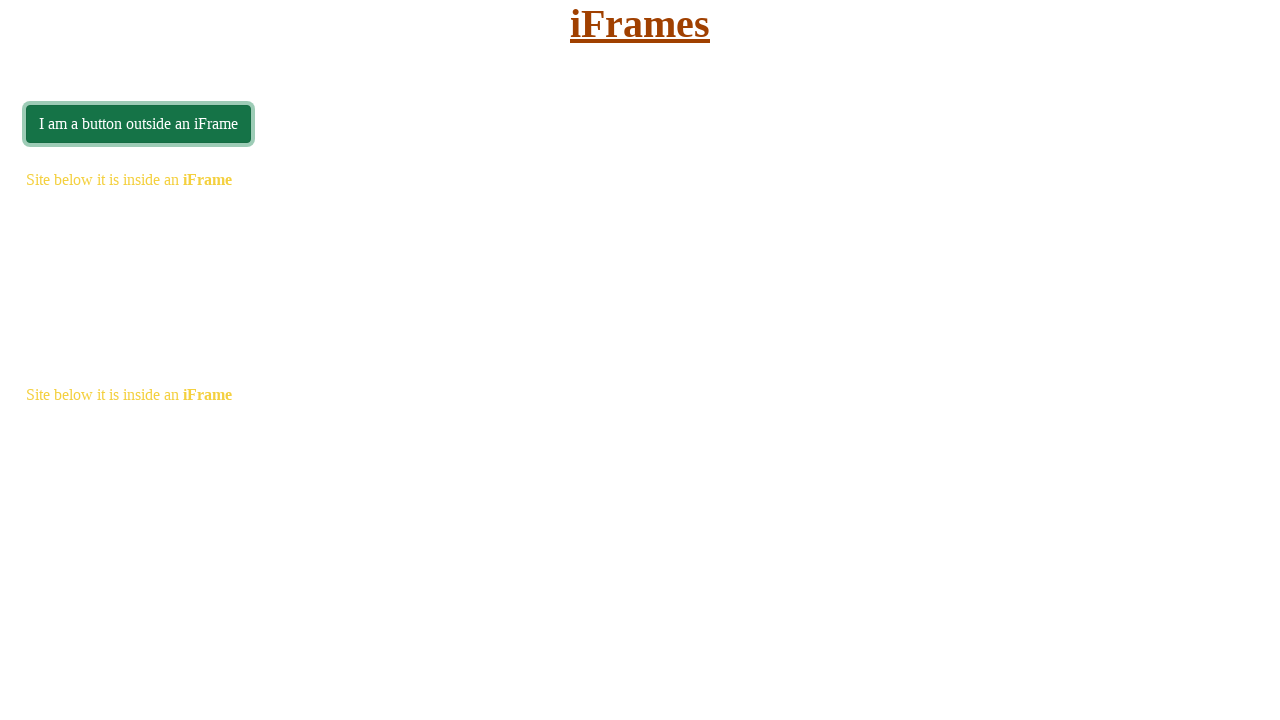

Set up dialog handler to dismiss alerts
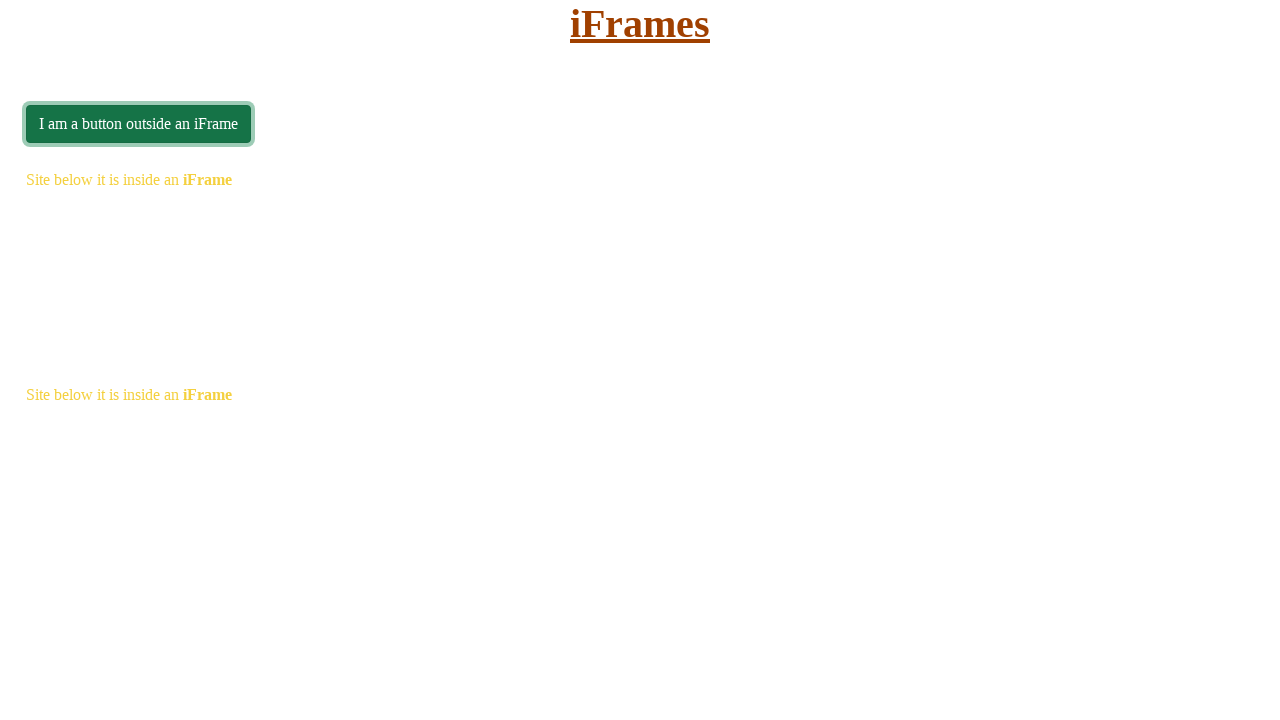

Clicked button outside iframe again to trigger alert with handler at (138, 124) on #btnOutFrame
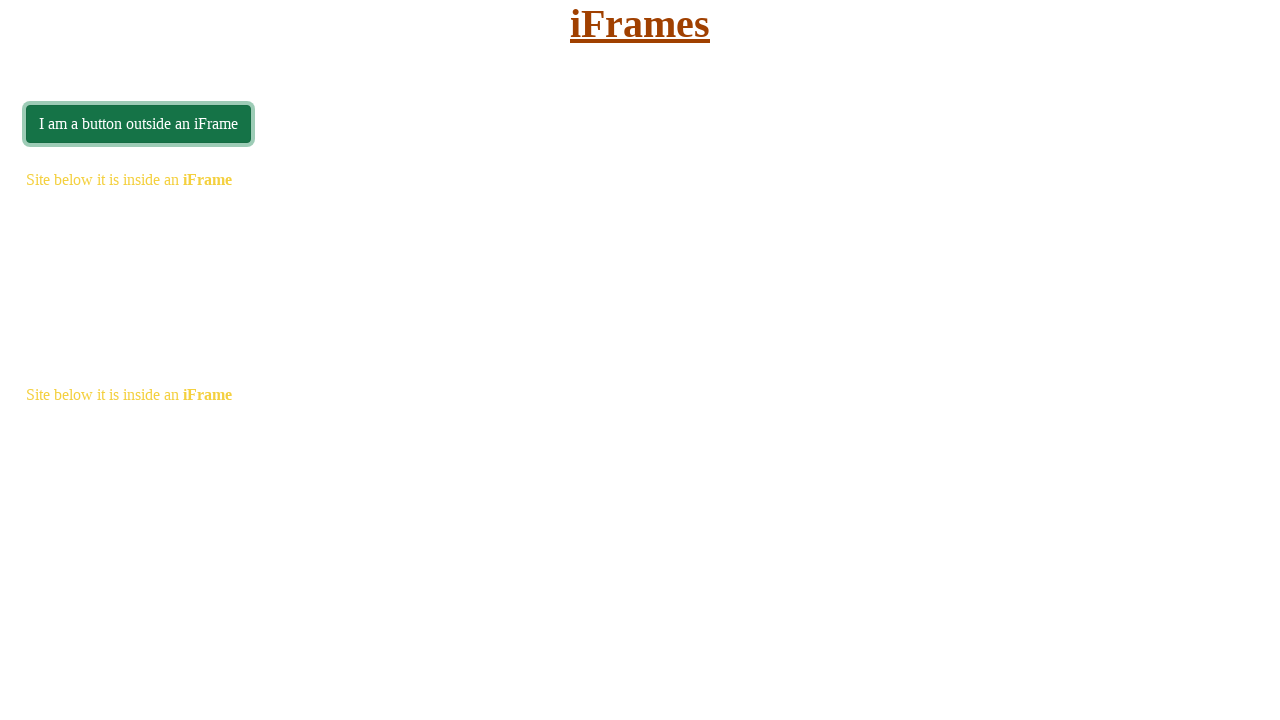

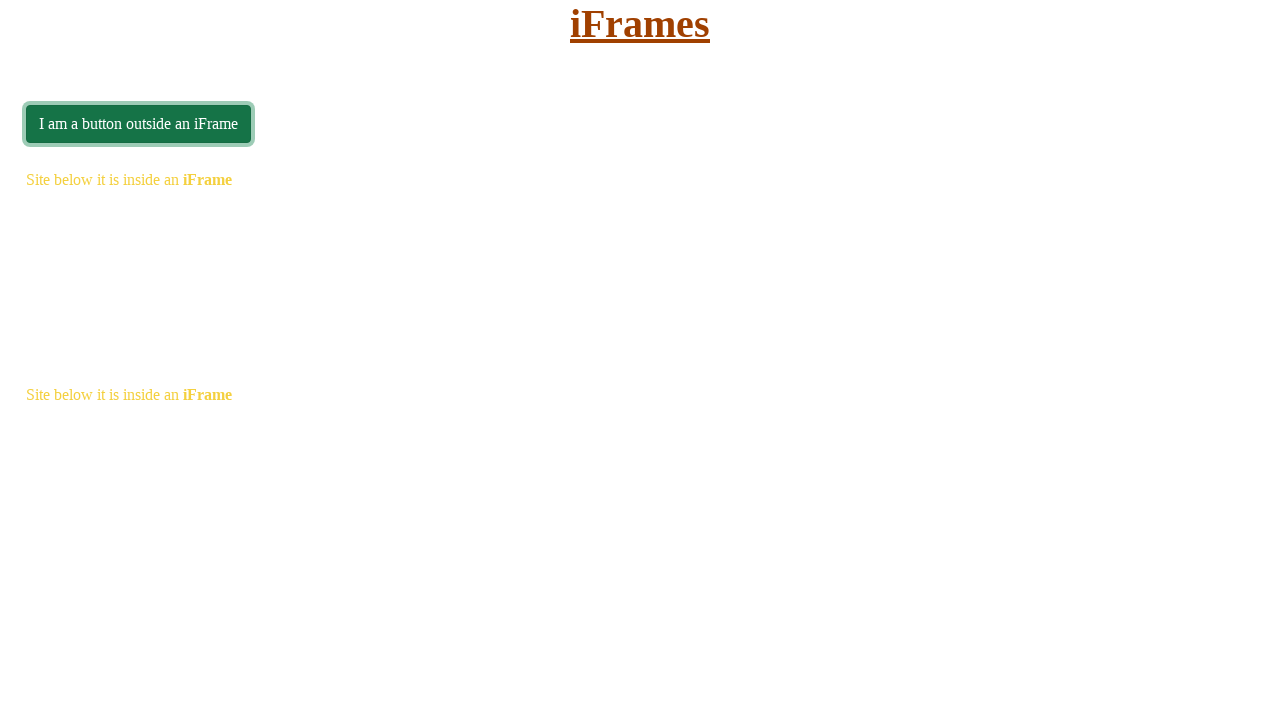